Tests interaction with a course content page by clicking on a title, hovering over a link, right-clicking it, and selecting an option from the context menu using keyboard navigation

Starting URL: http://greenstech.in/selenium-course-content.html

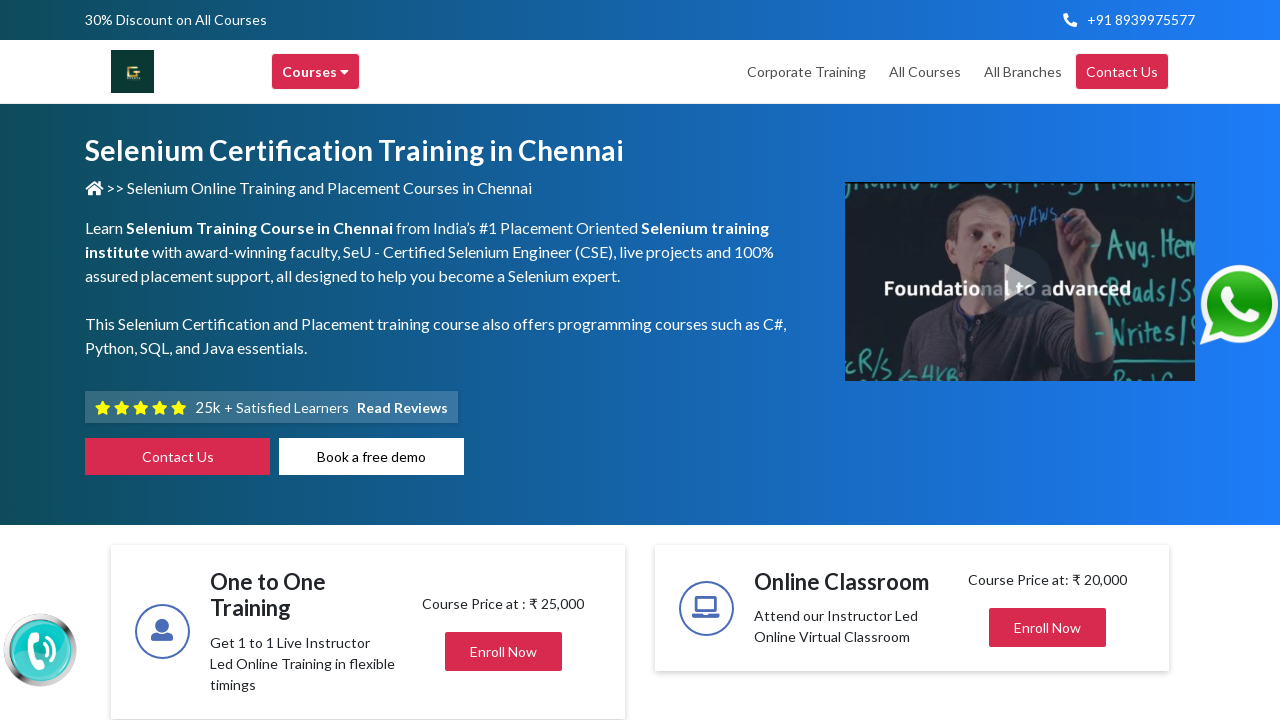

Clicked on the course content title element at (1024, 360) on xpath=//h2[@class='title mb-0 center']
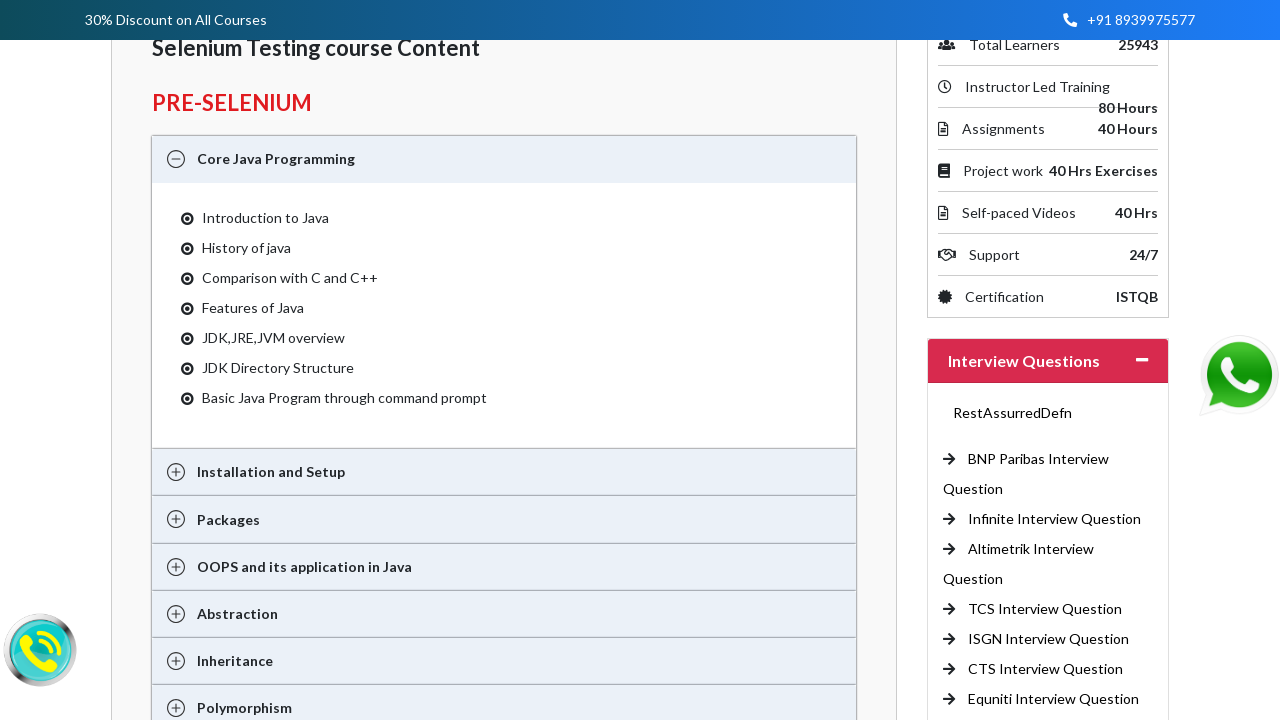

Hovered over the CTS Interview Question link at (1046, 669) on xpath=//a[text()='CTS Interview Question ']
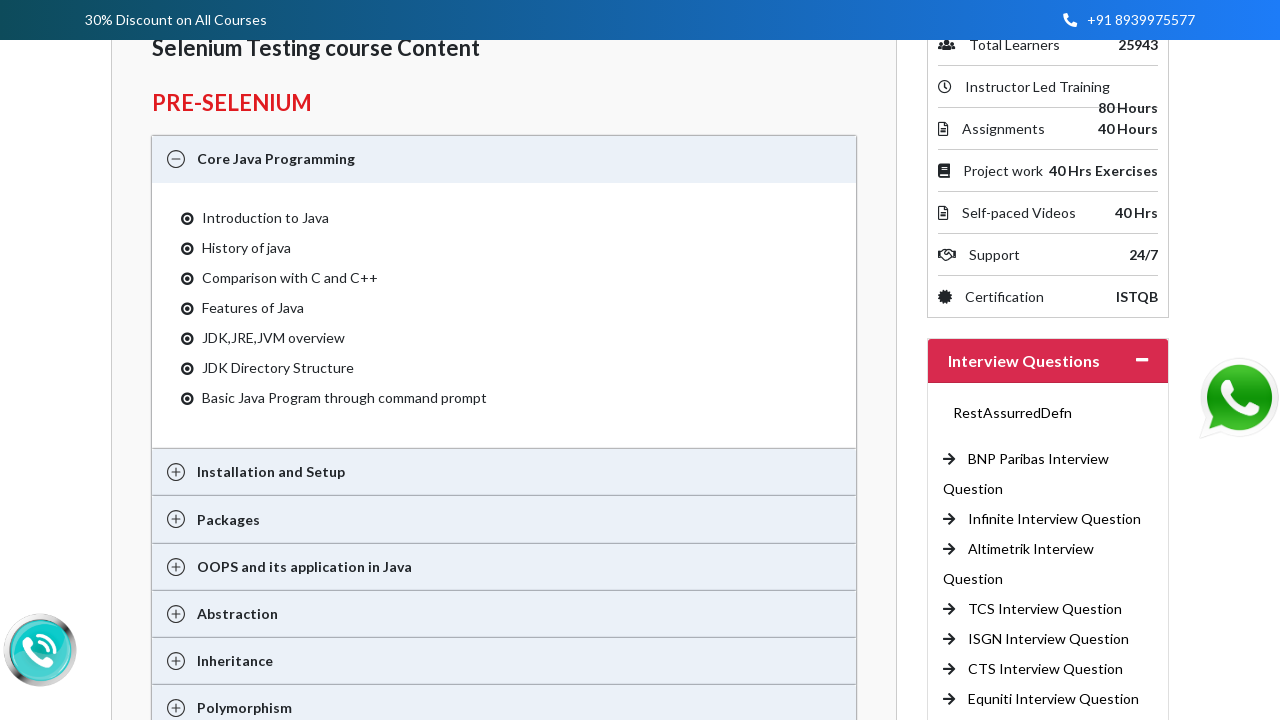

Right-clicked on the CTS Interview Question link to open context menu at (1046, 669) on //a[text()='CTS Interview Question ']
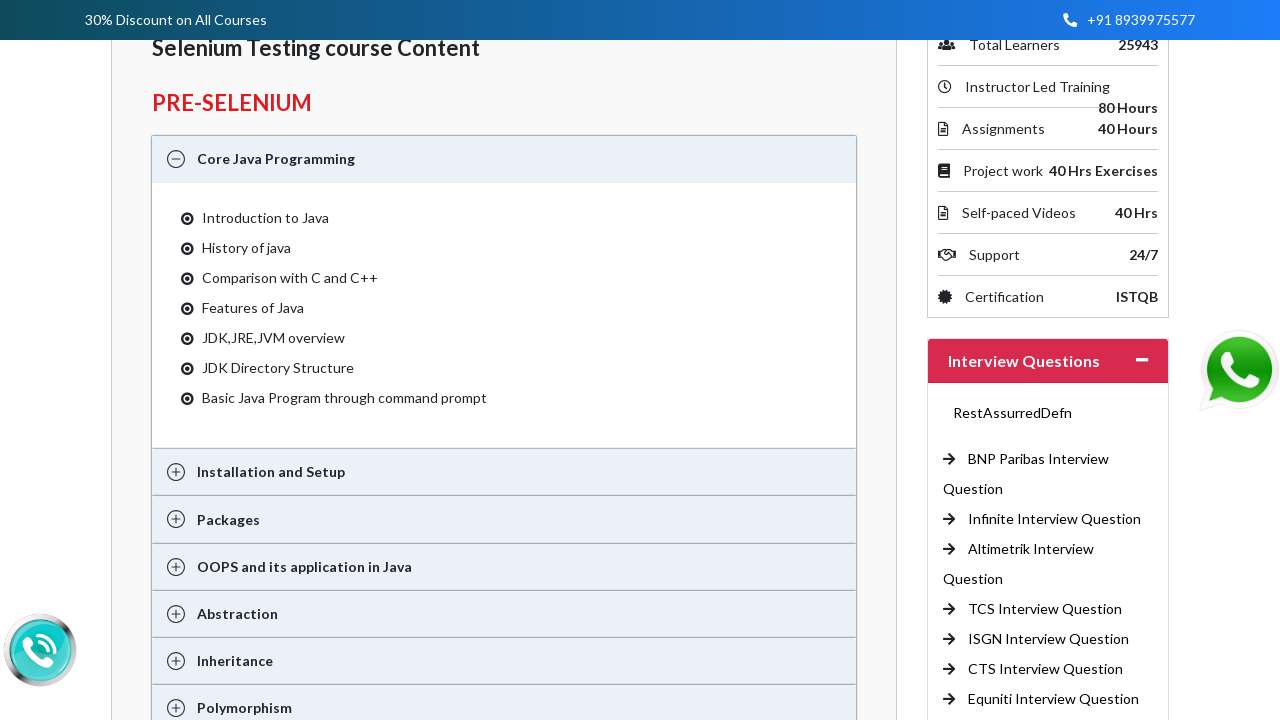

Pressed ArrowDown key to navigate context menu
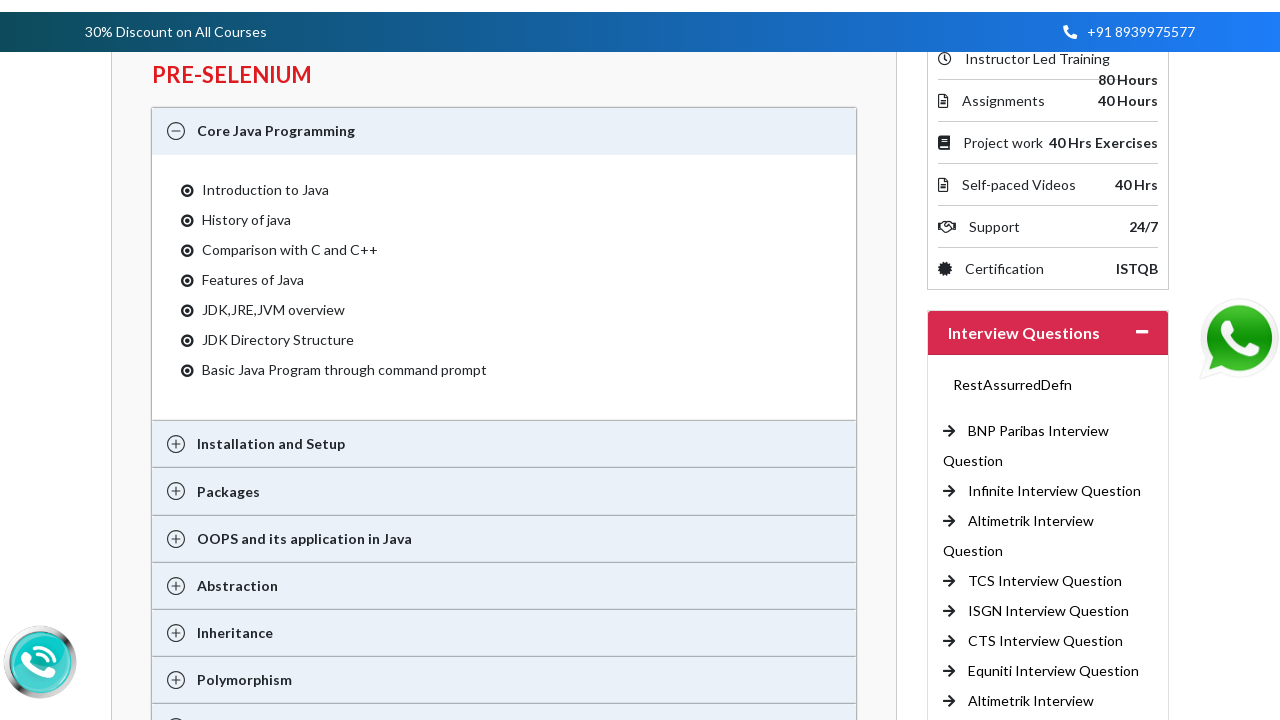

Pressed ArrowDown key again to navigate context menu
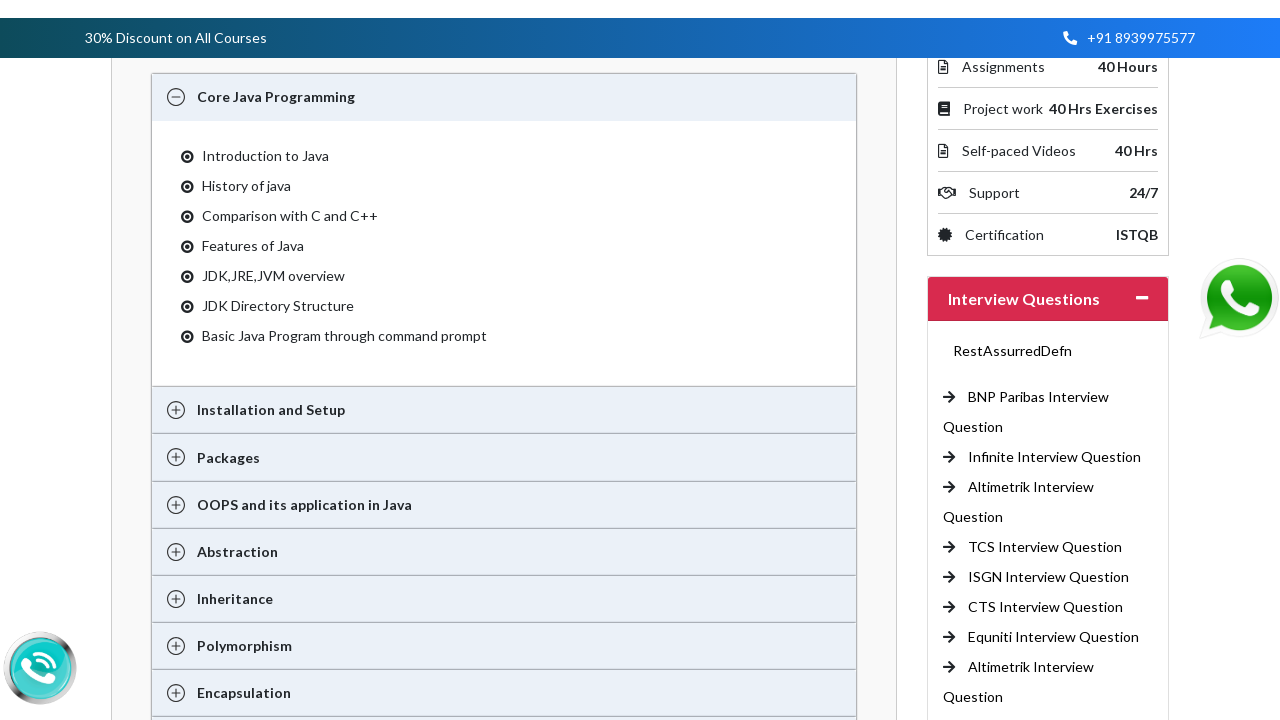

Pressed Enter to select the context menu option
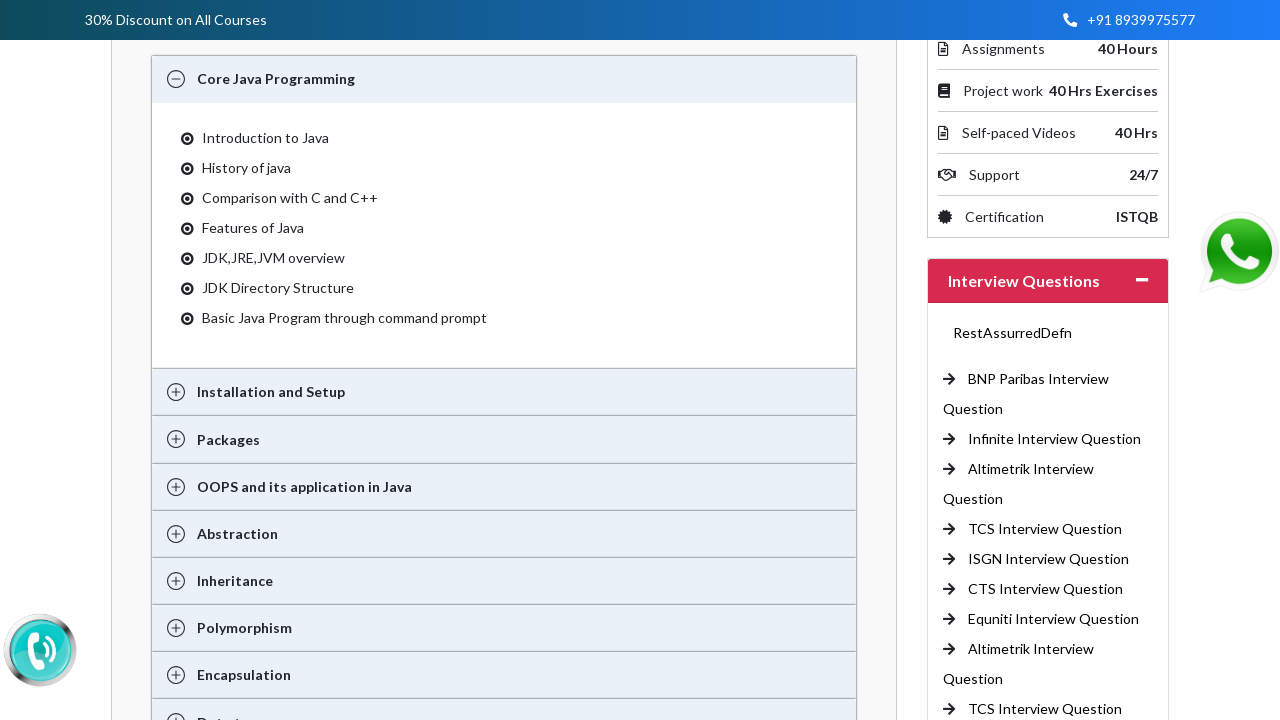

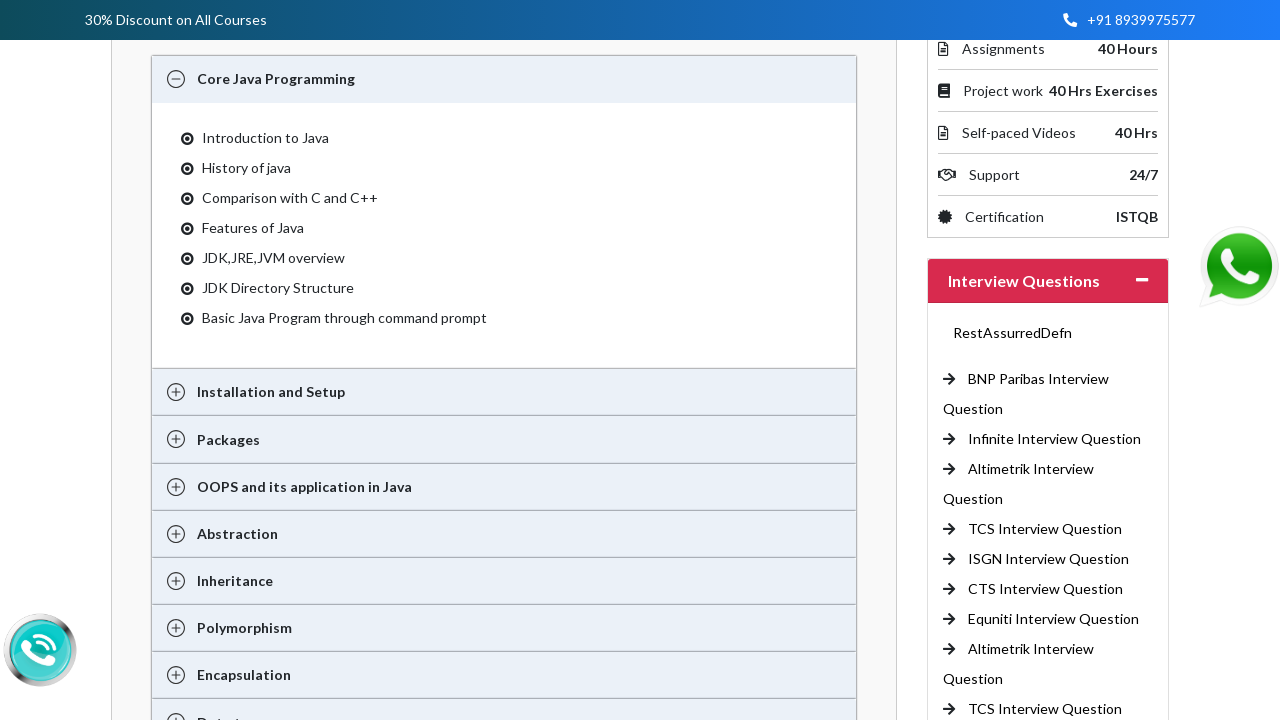